Tests the complete purchase flow on DemoBlaze e-commerce site by selecting a product, adding it to cart, proceeding to checkout, filling the checkout form with customer details, and confirming the purchase.

Starting URL: https://www.demoblaze.com

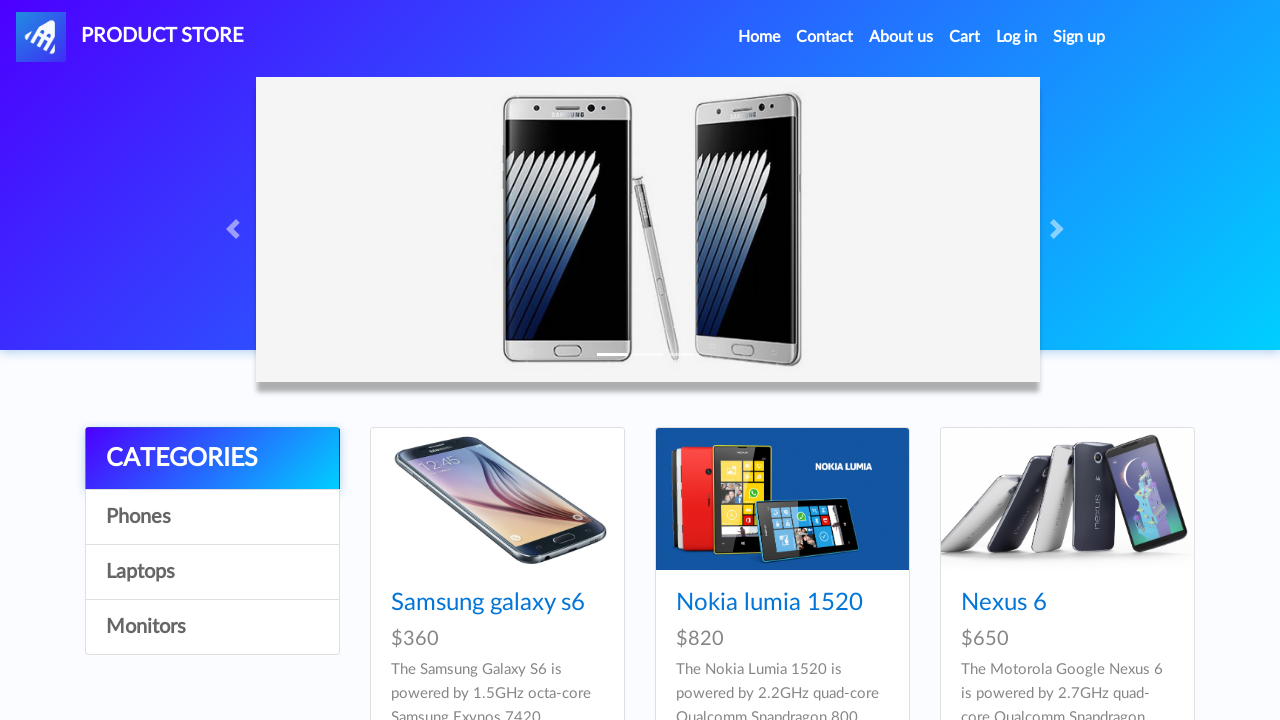

Waited for product cards to load on home page
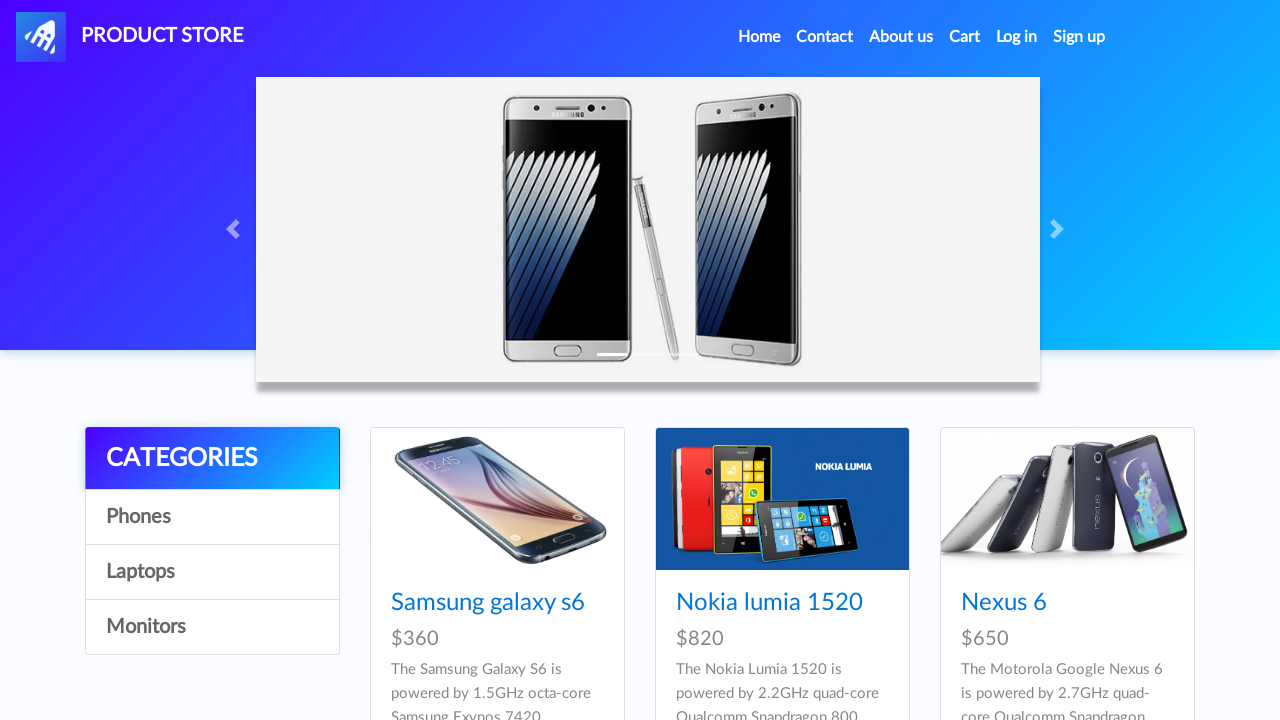

Clicked on first product to view details at (488, 603) on .card-title a >> nth=0
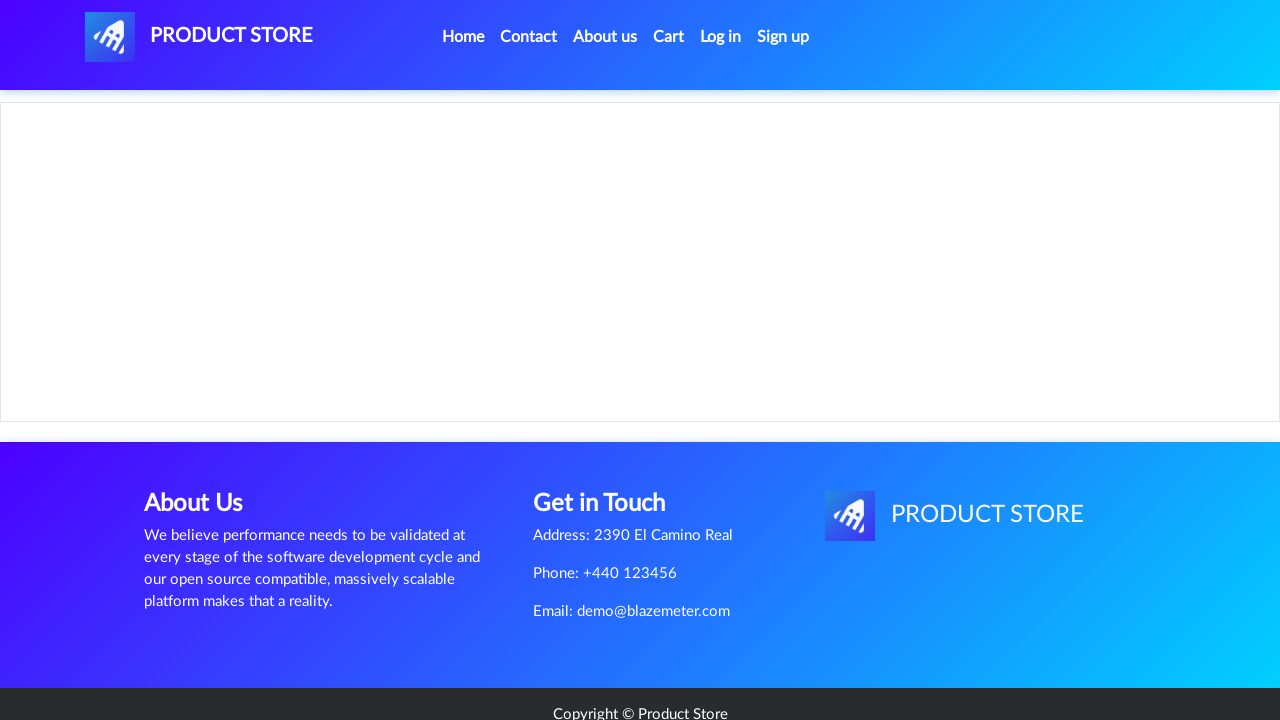

Waited for 'Add to Cart' button to appear
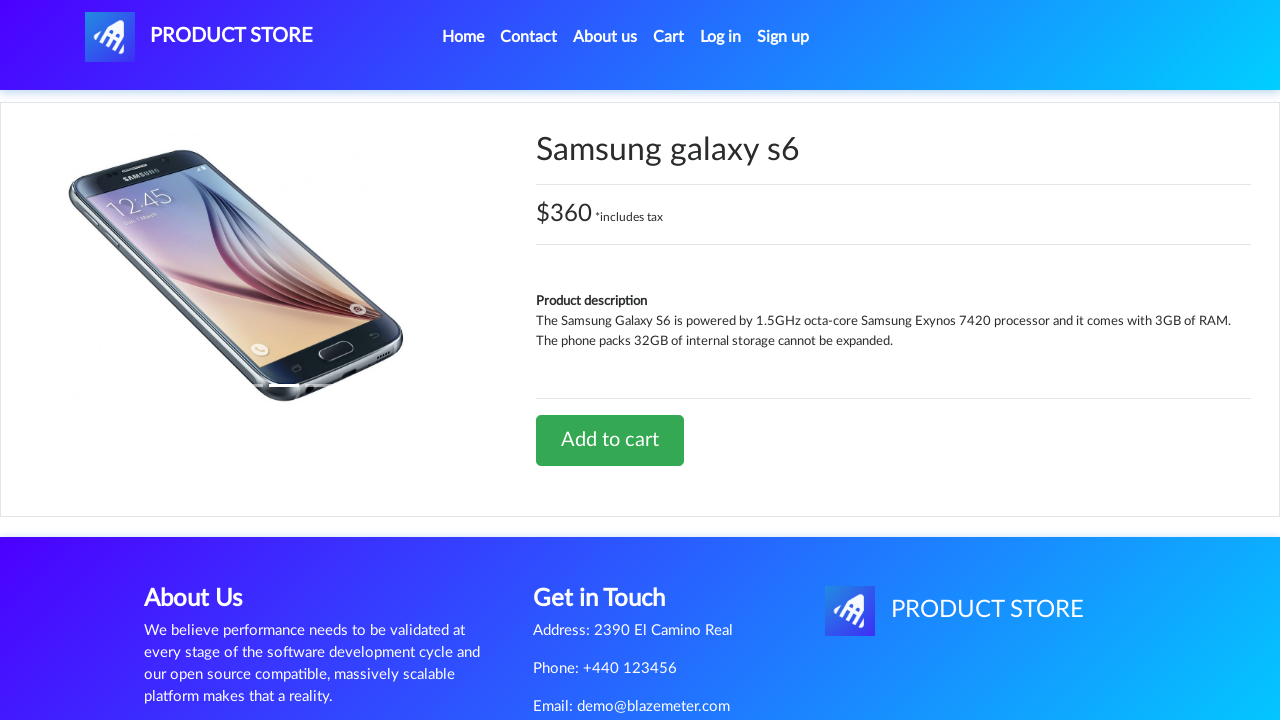

Clicked 'Add to Cart' button at (610, 440) on a.btn-success
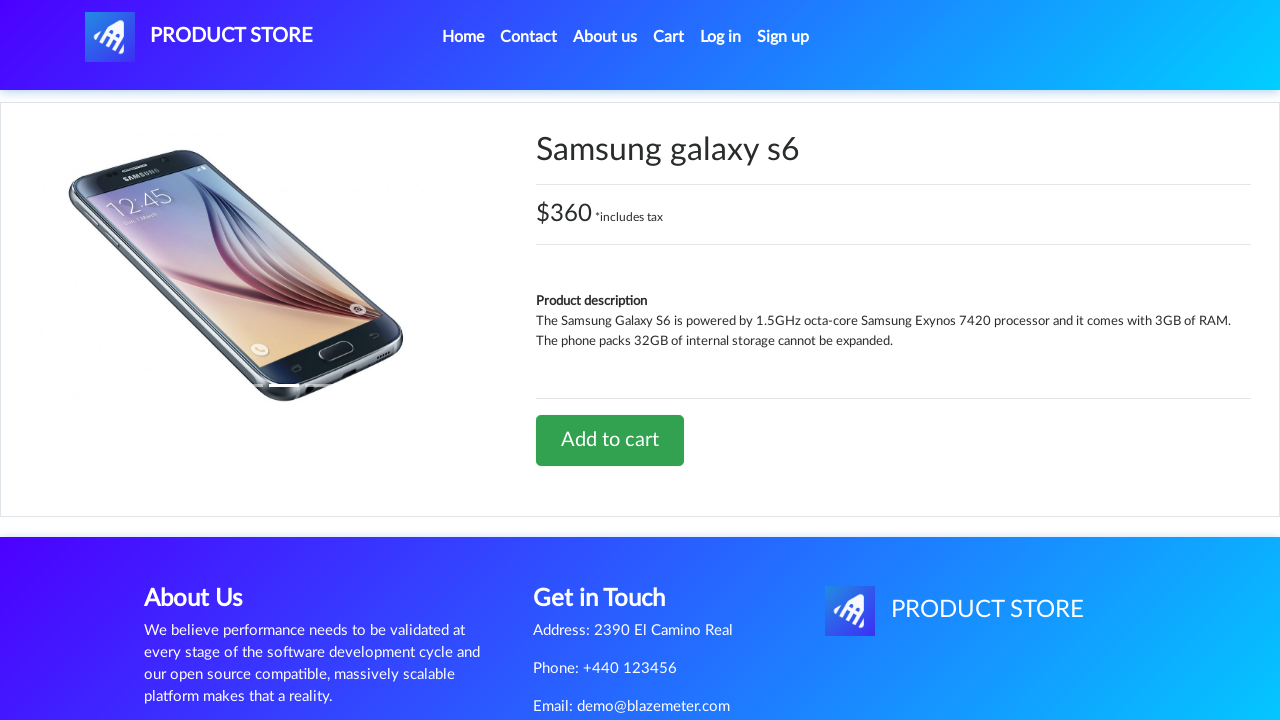

Set up dialog handler to accept alerts
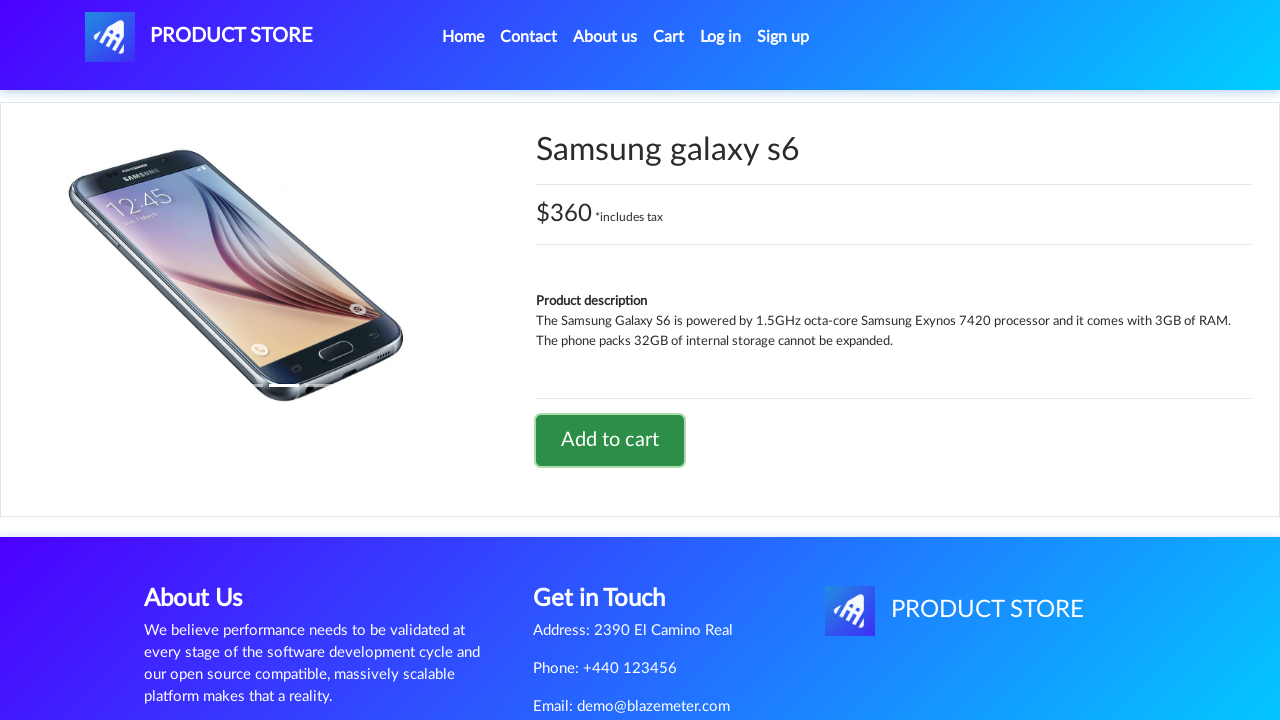

Waited for alert confirmation
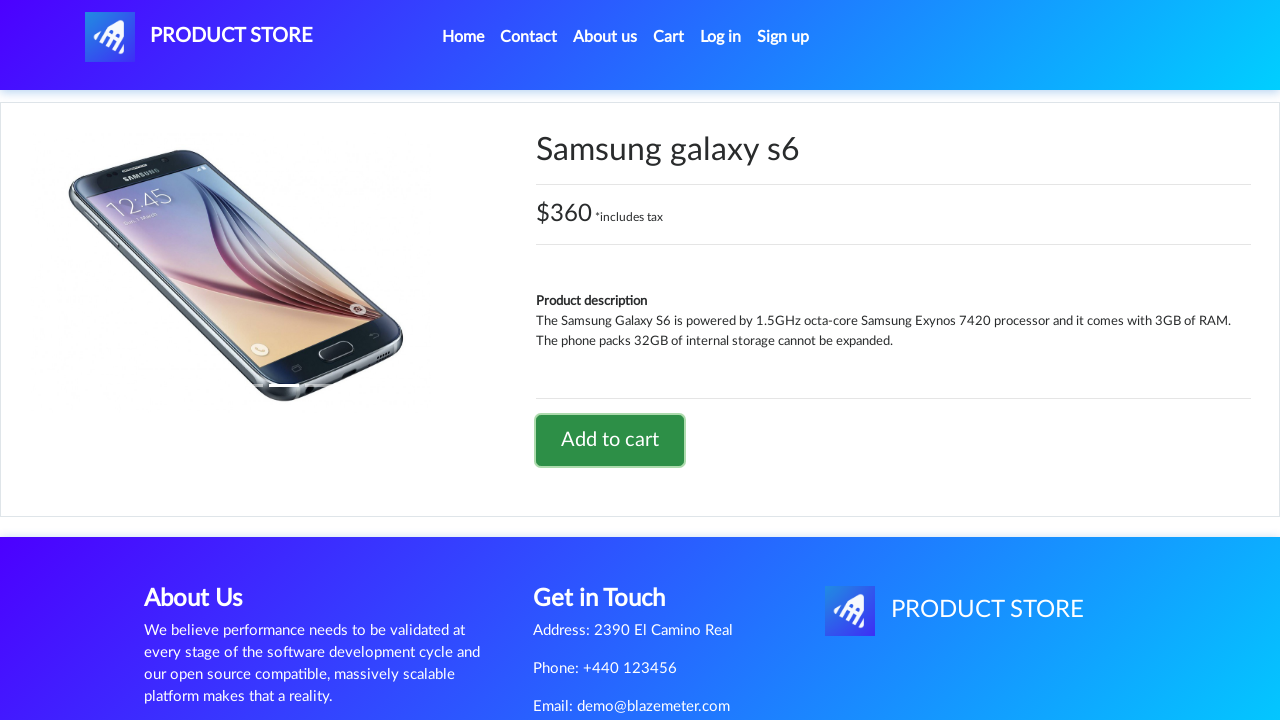

Clicked on cart link to view shopping cart at (669, 37) on a#cartur
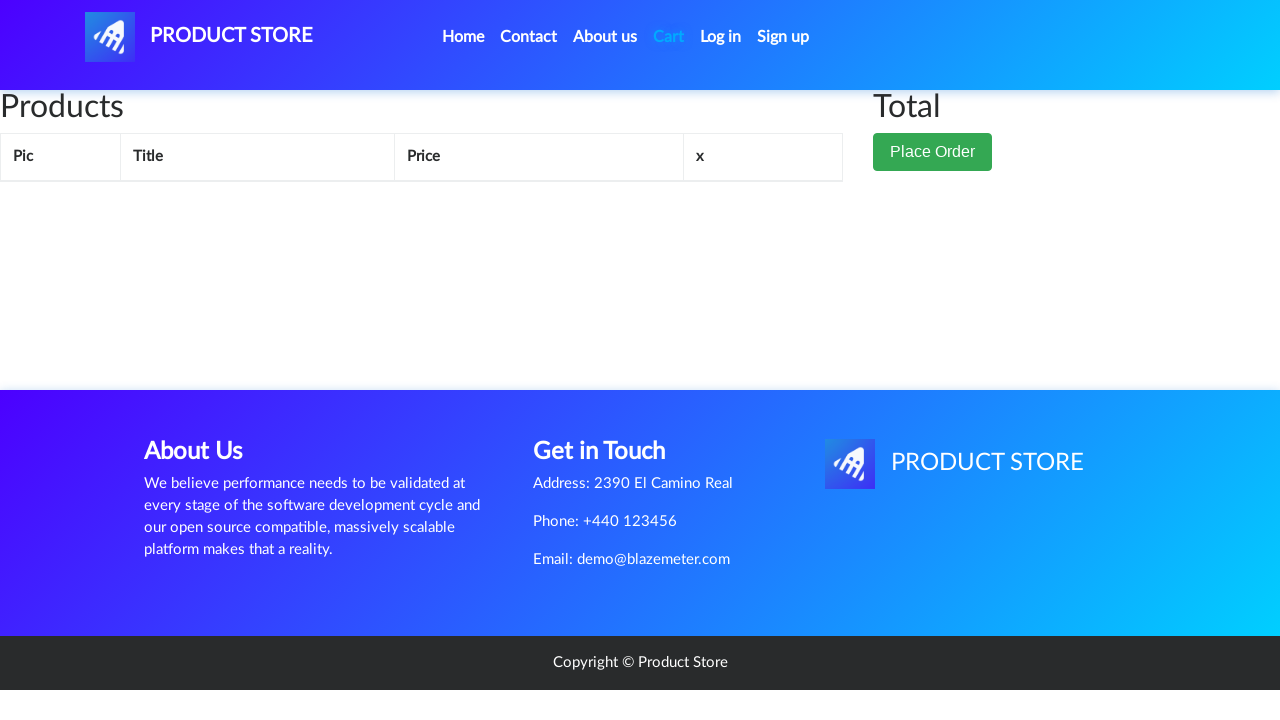

Waited for checkout button to load in cart
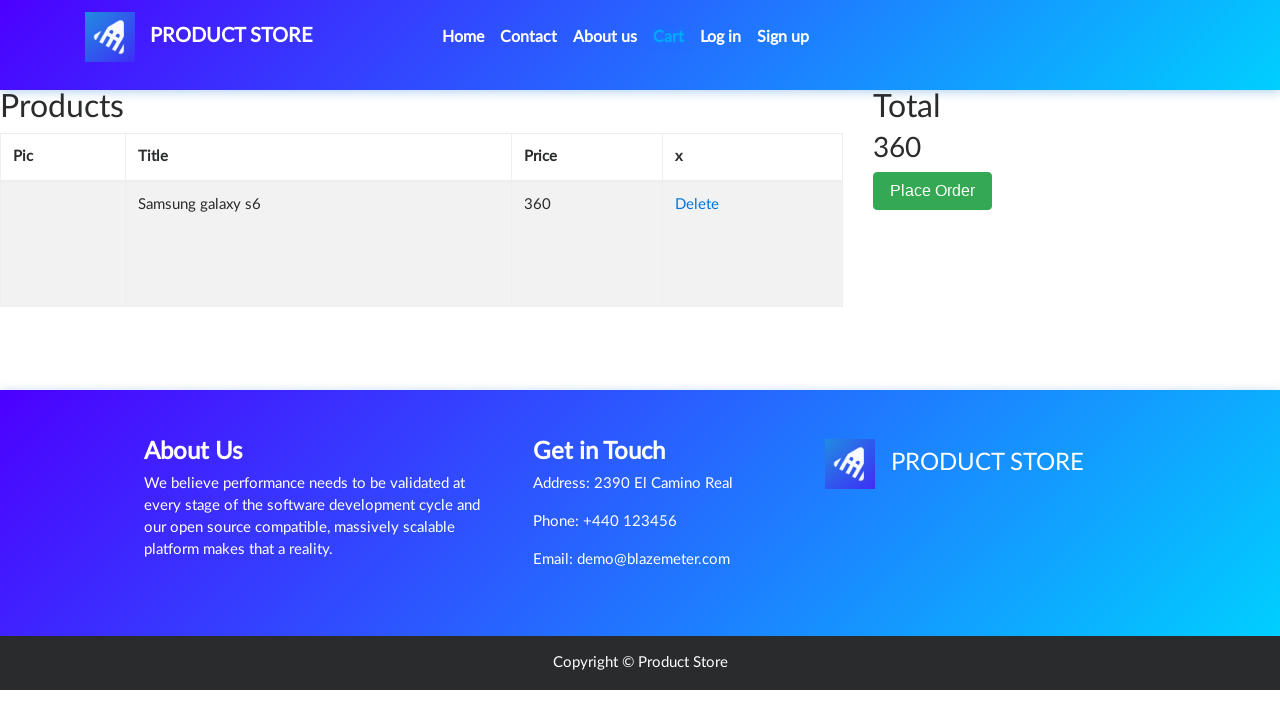

Clicked 'Proceed to Checkout' button at (933, 191) on button.btn-success
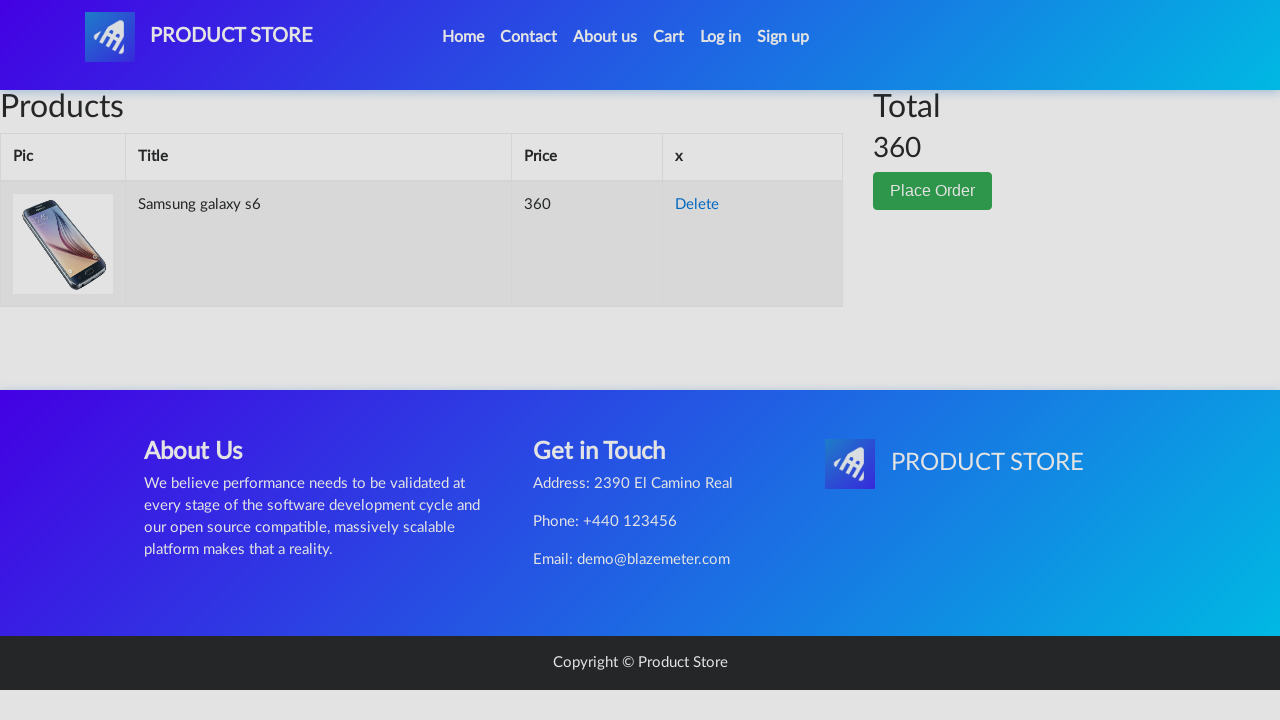

Waited for checkout form to load
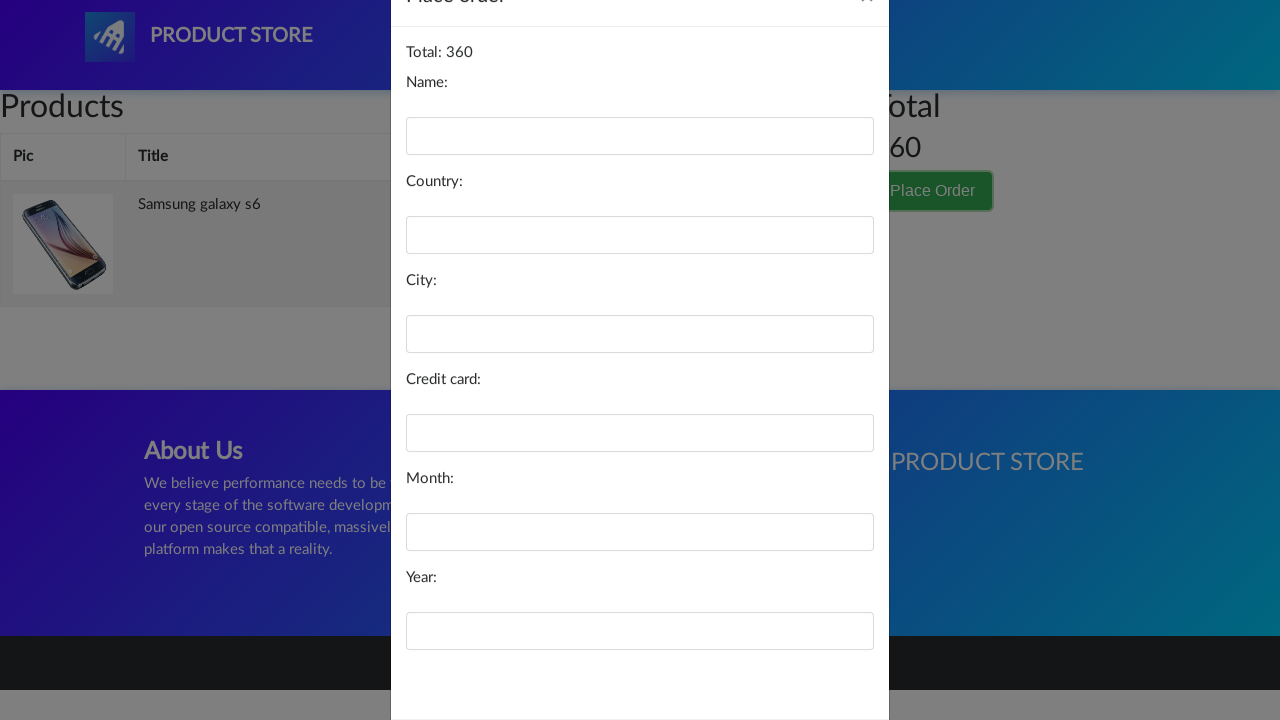

Filled customer name field with 'John Doe' on #name
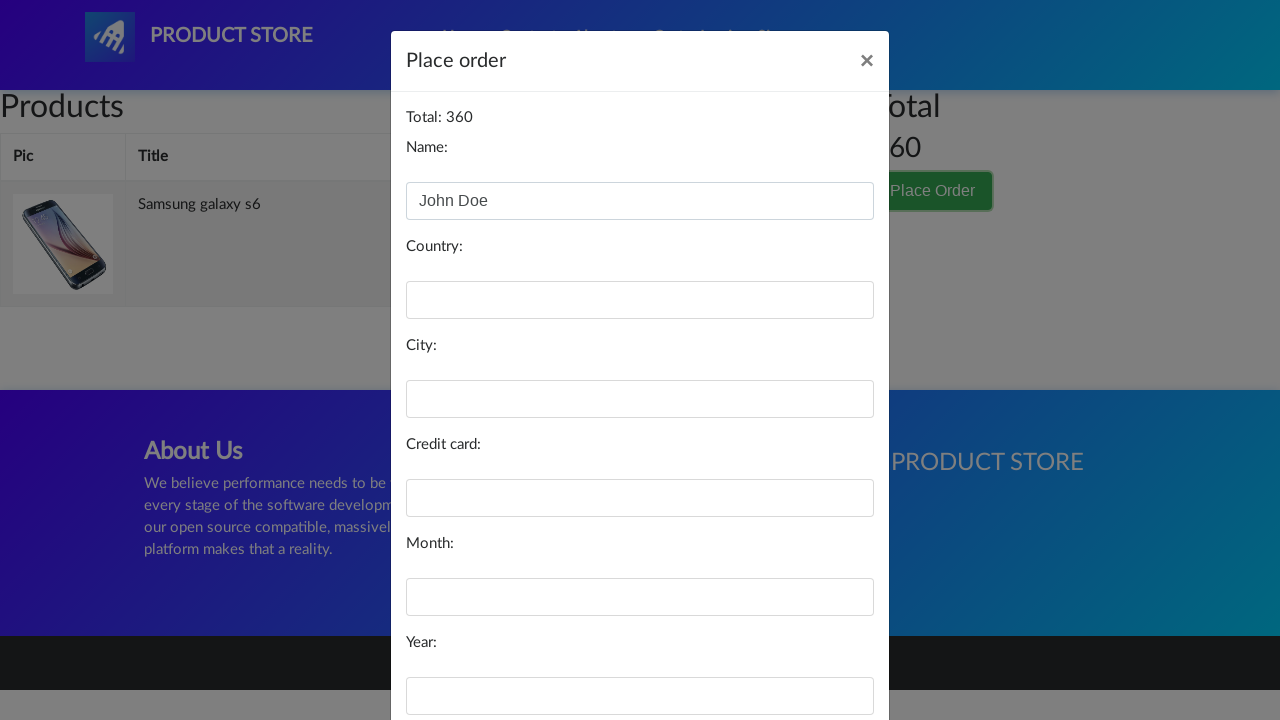

Filled country field with 'USA' on #country
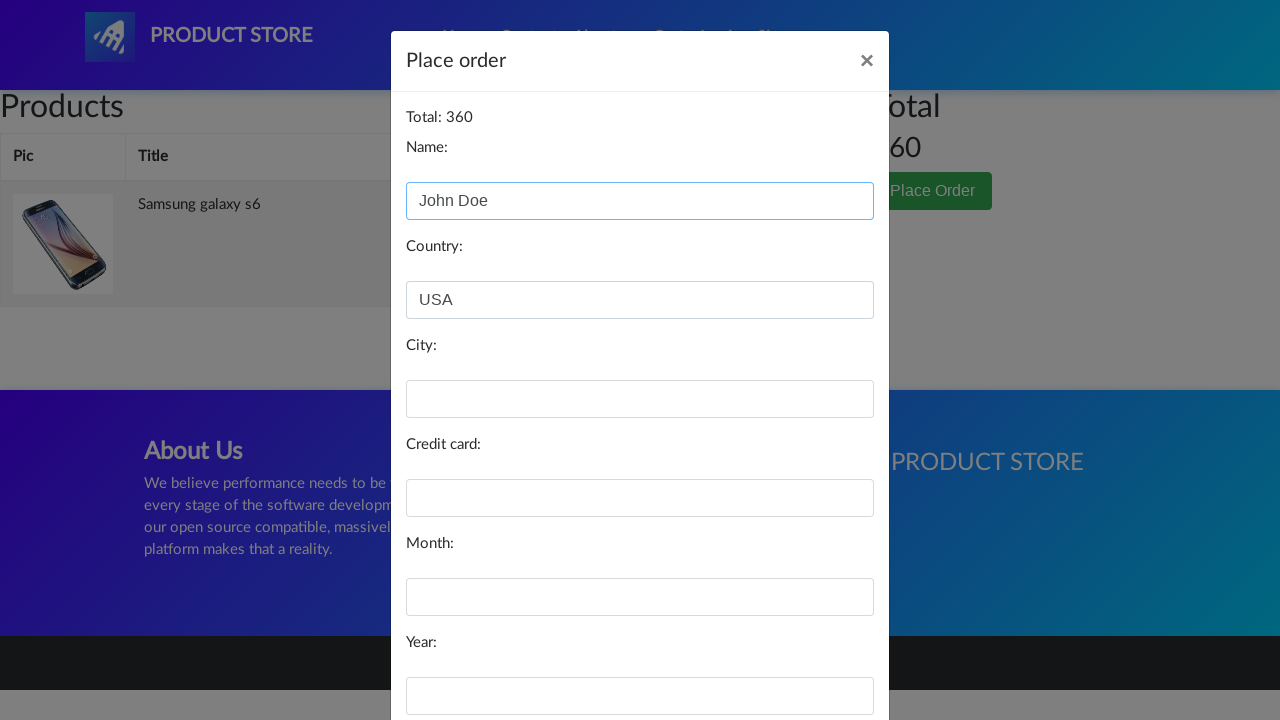

Filled city field with 'New York' on #city
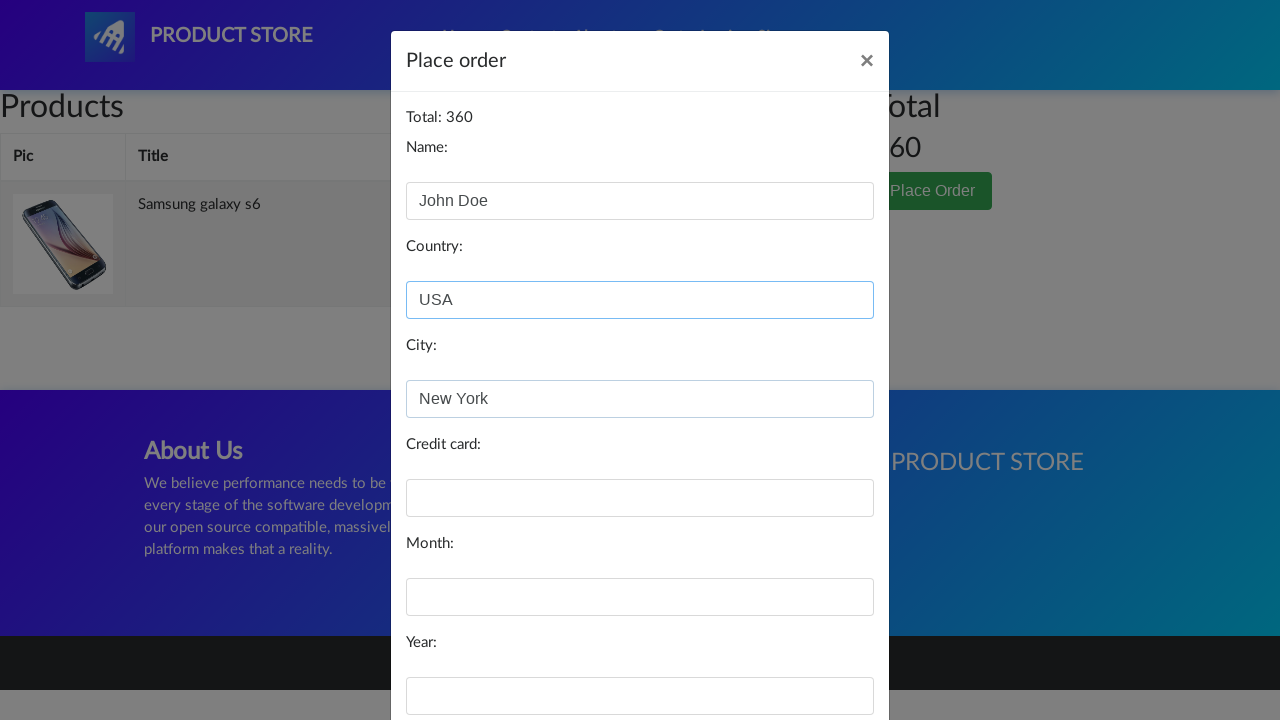

Filled credit card number field on #card
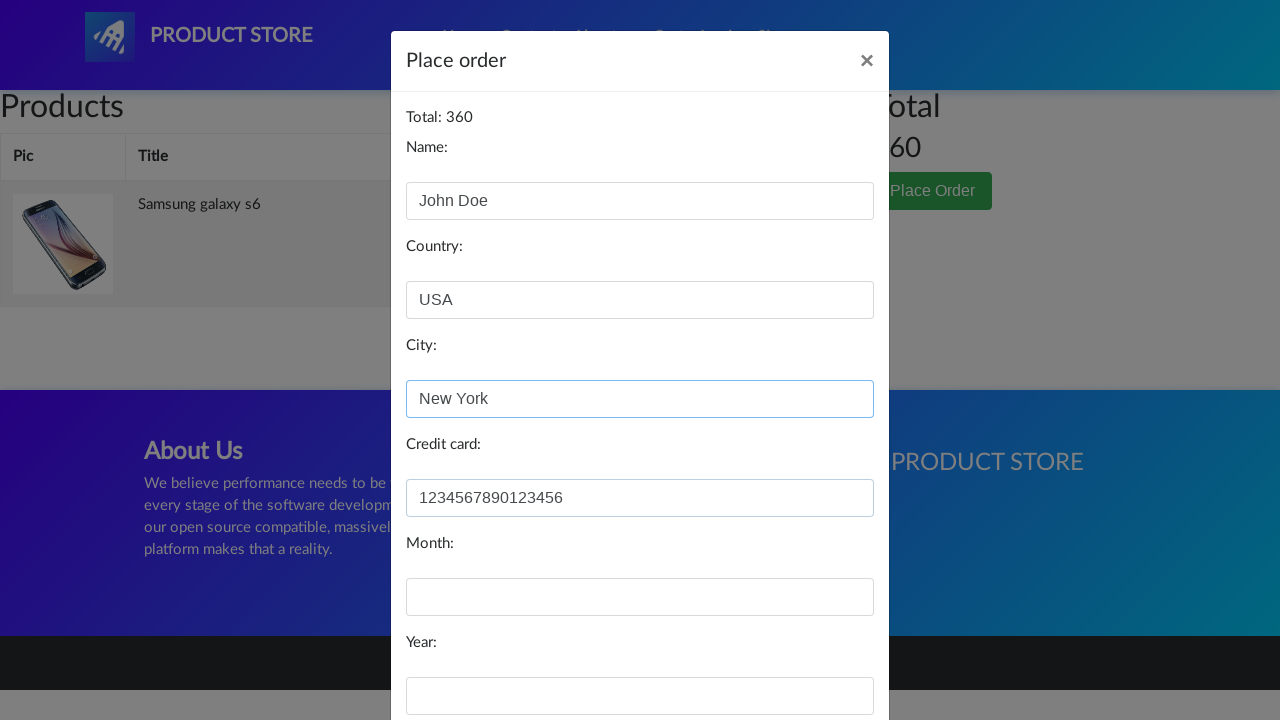

Filled expiry month field with '12' on #month
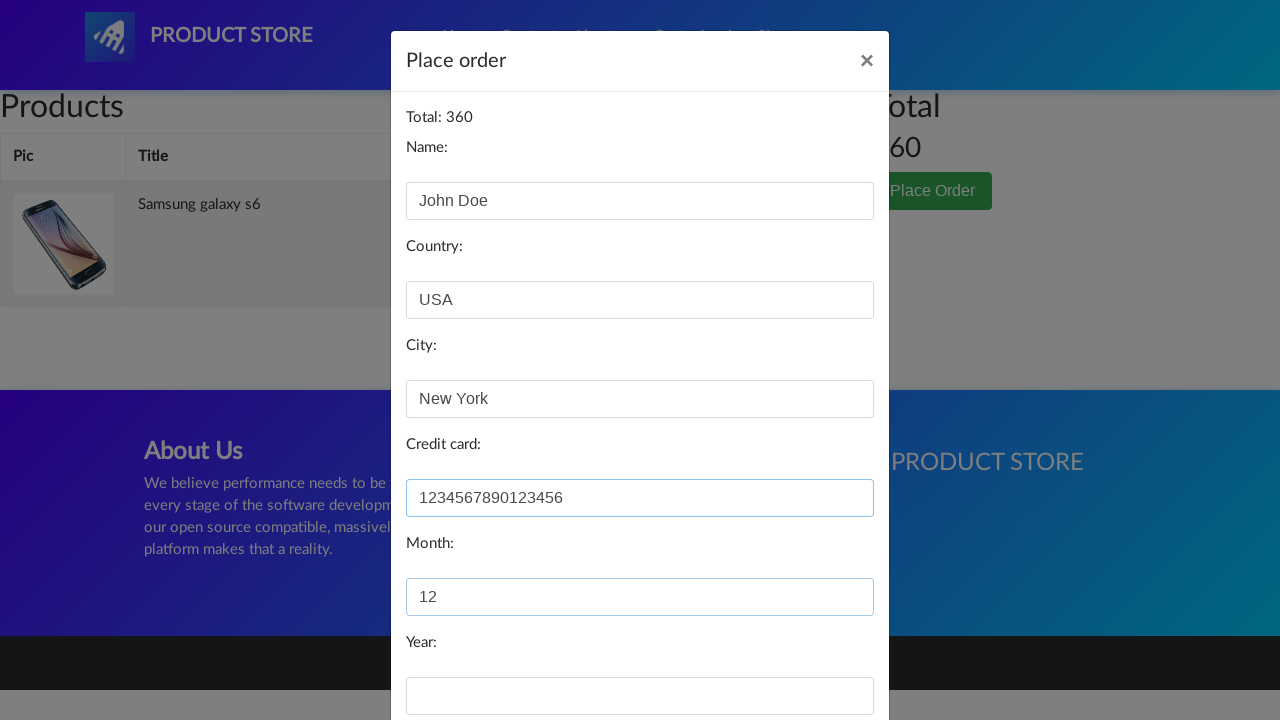

Filled expiry year field with '2025' on #year
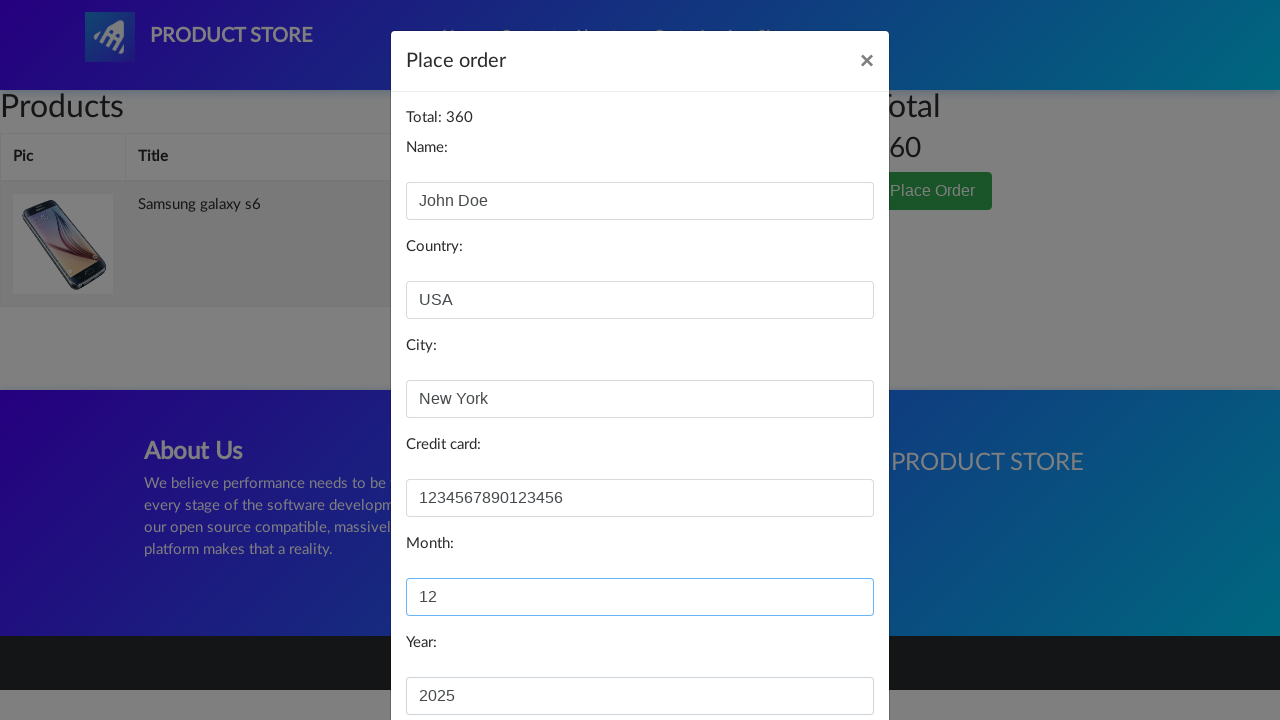

Clicked 'Purchase Order' button to confirm purchase at (823, 655) on button[onclick='purchaseOrder()']
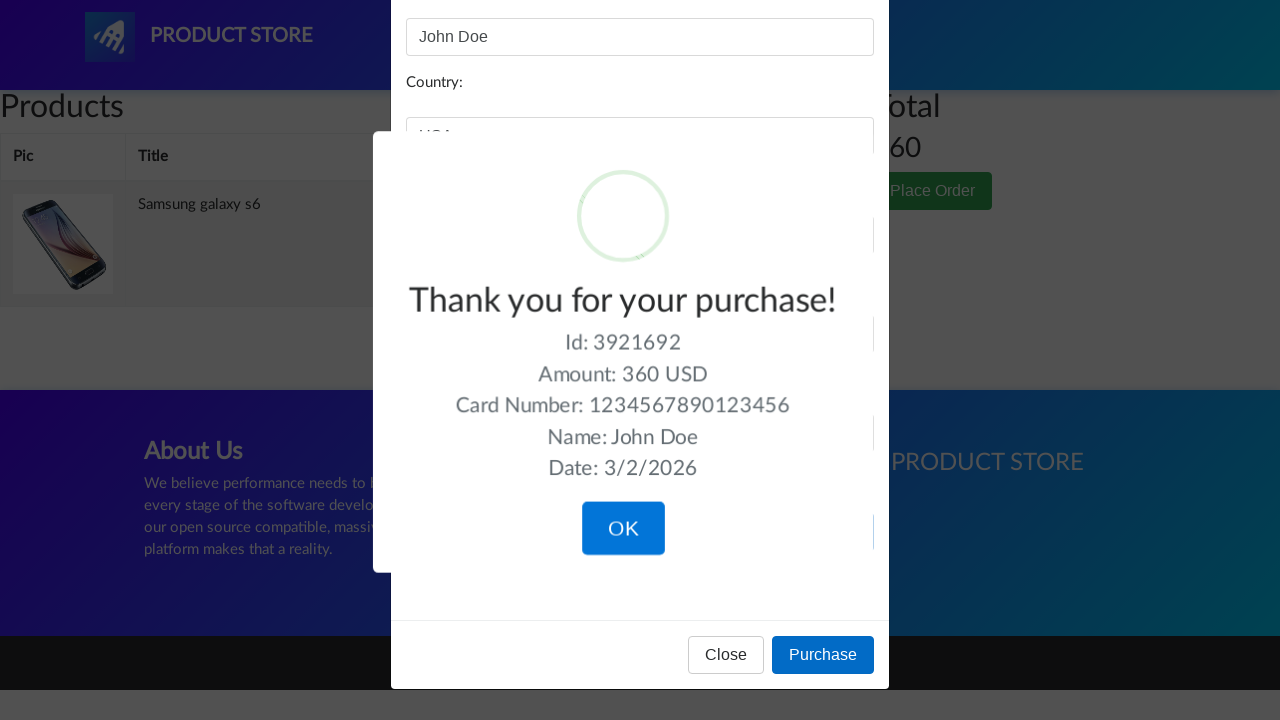

Verified purchase confirmation message displayed
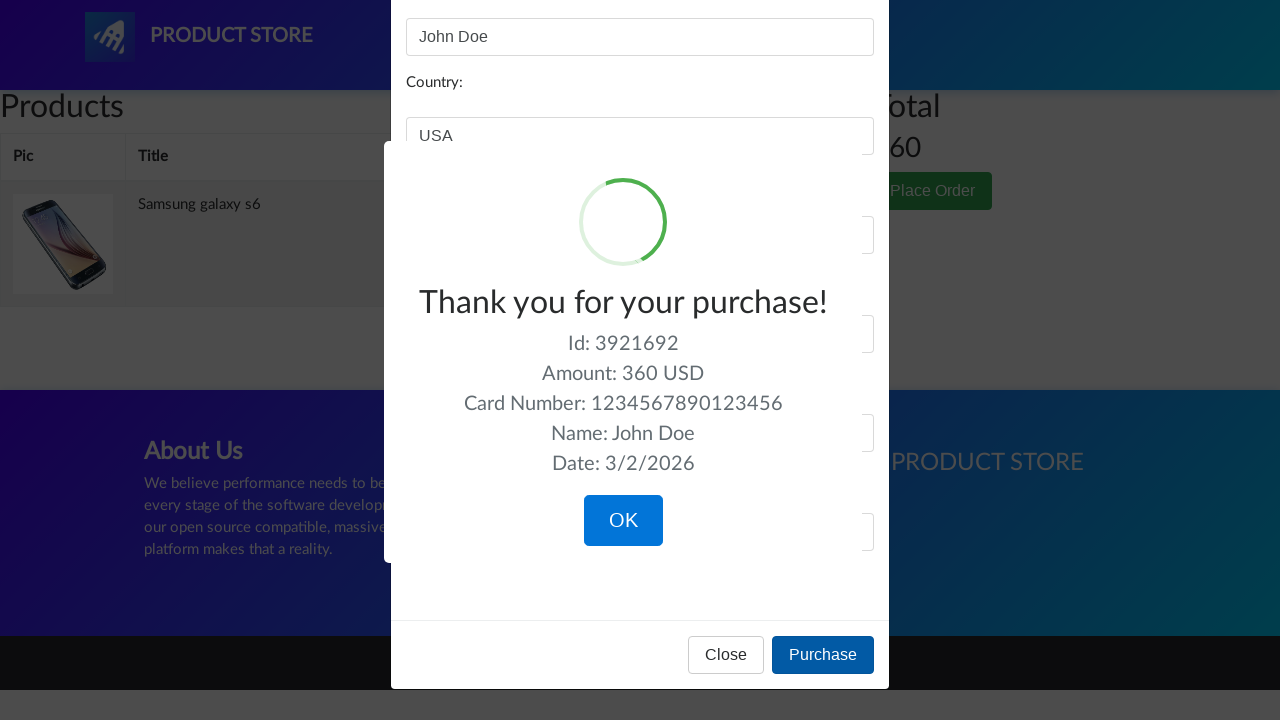

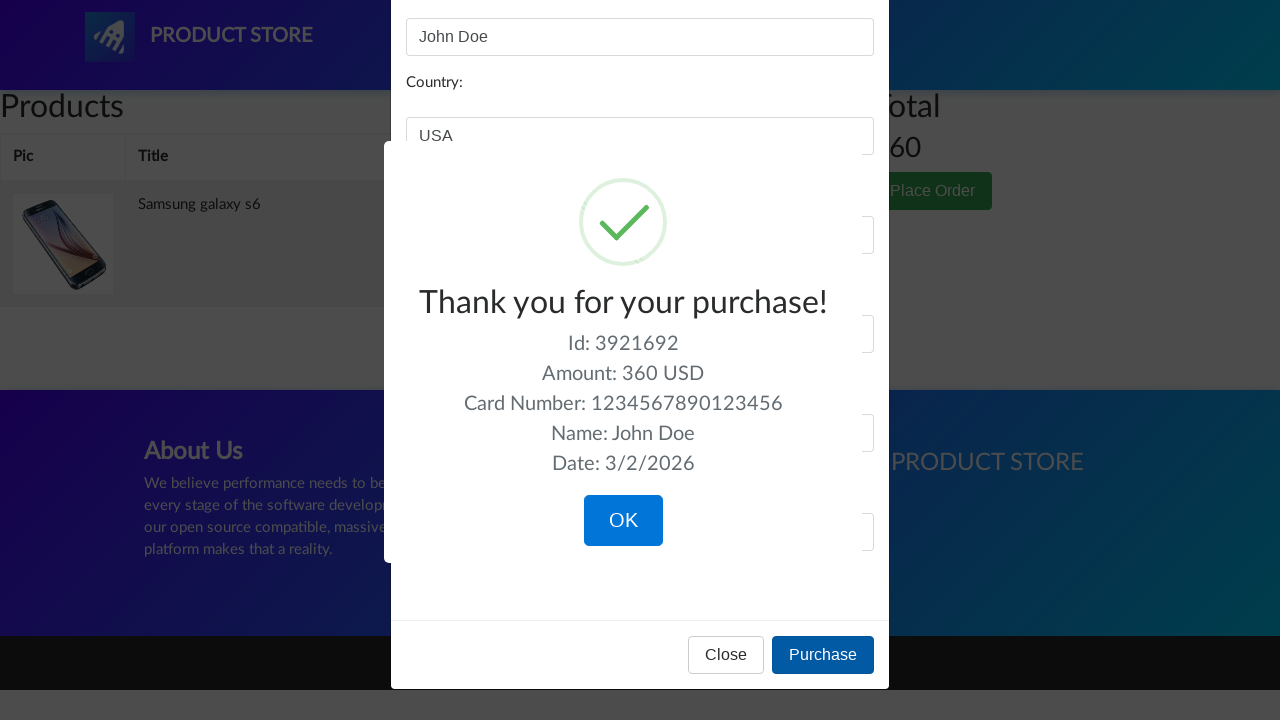